Tests dynamic content loading by clicking a Start button and waiting for the "Hello World!" text to appear after the loading animation completes.

Starting URL: https://the-internet.herokuapp.com/dynamic_loading/2

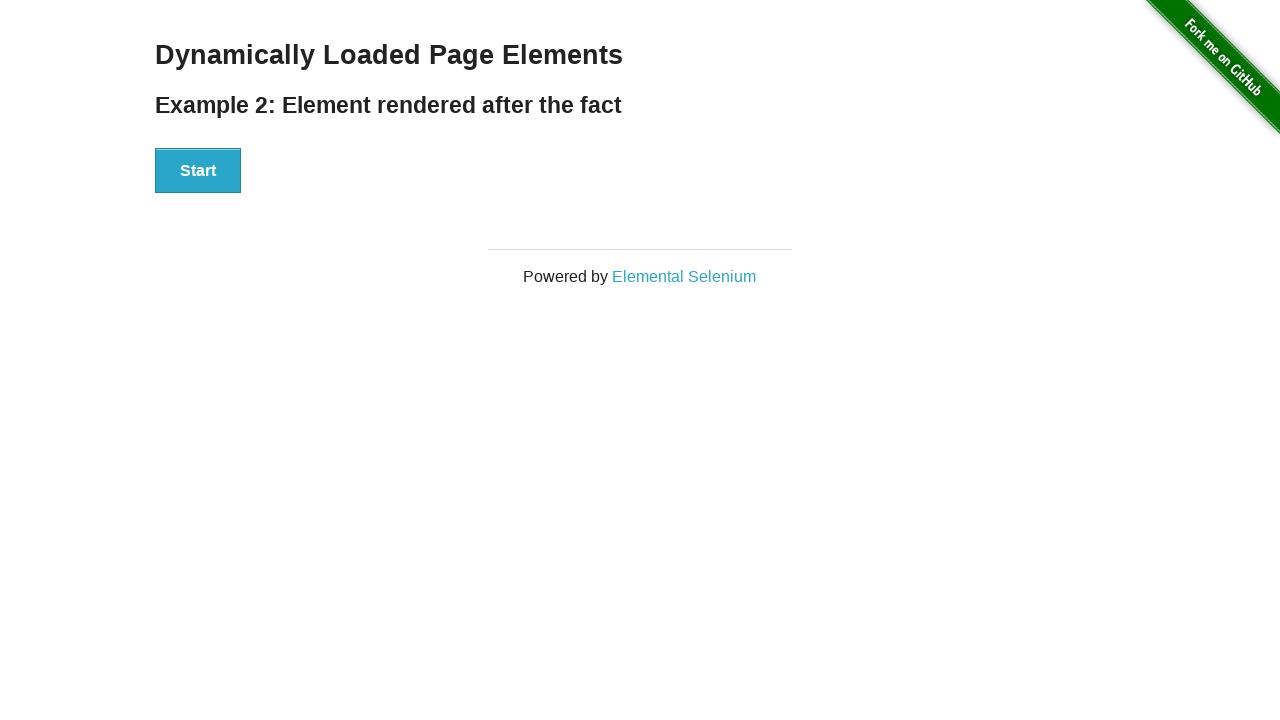

Clicked Start button to trigger dynamic loading at (198, 171) on text=Start
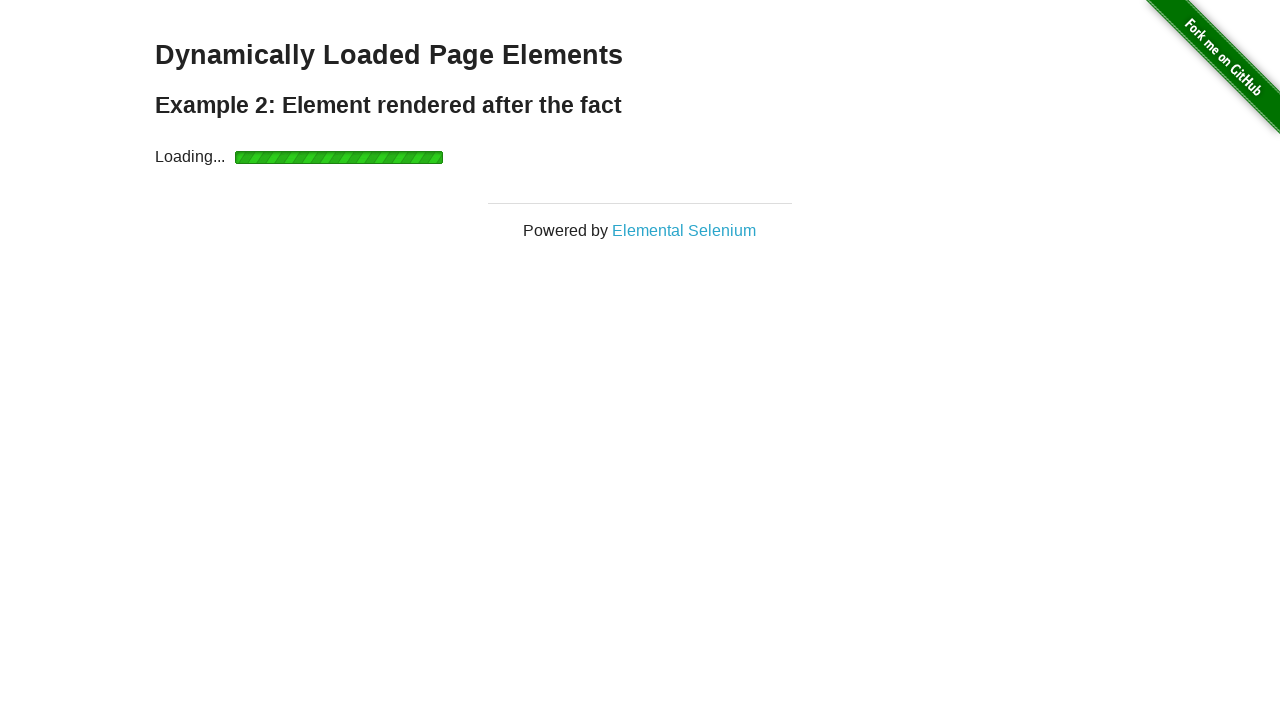

Waited for 'Hello World!' text to appear after loading animation completed
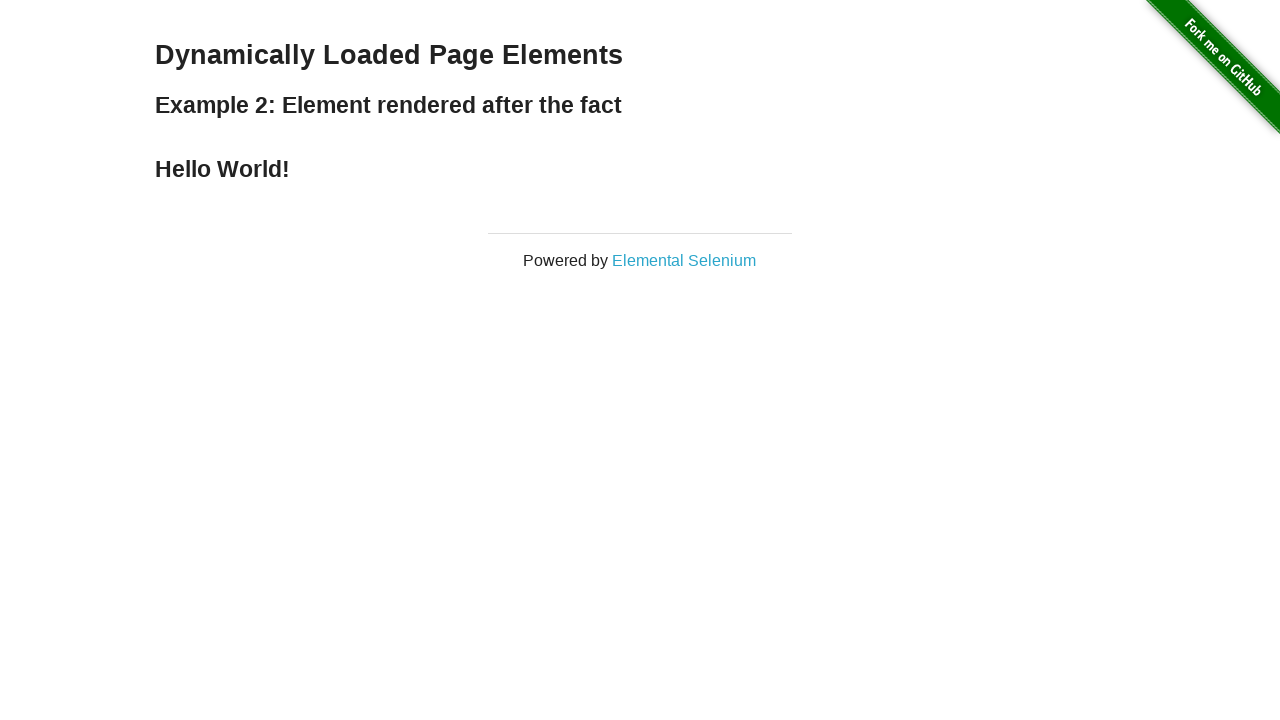

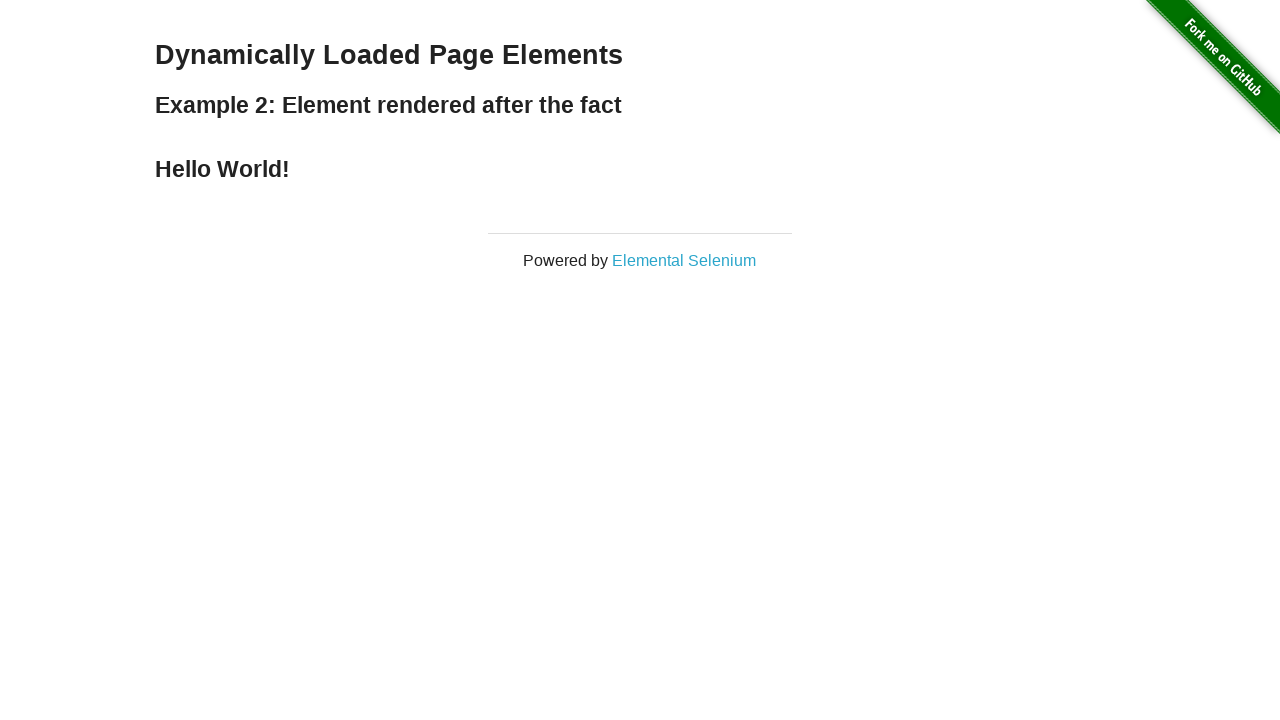